Tests hover functionality by moving mouse over an image element and verifying that hidden content becomes visible

Starting URL: https://practice.cydeo.com/hovers

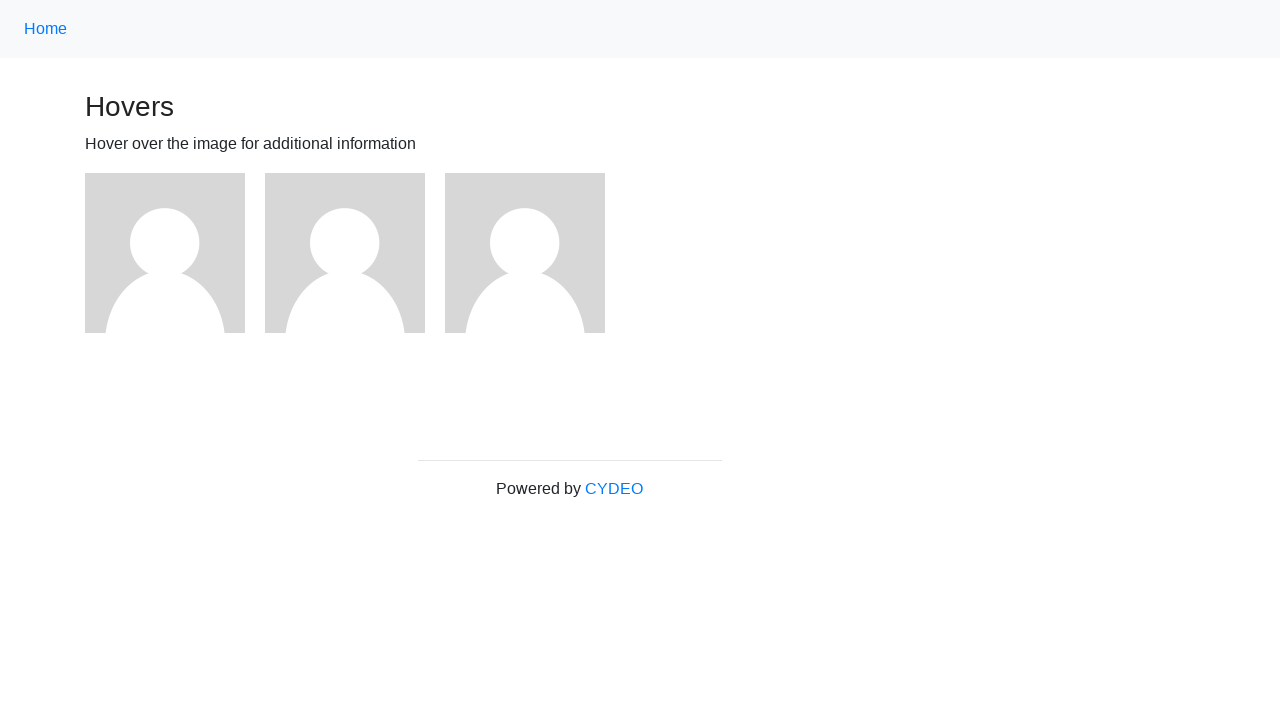

Navigated to hover practice page
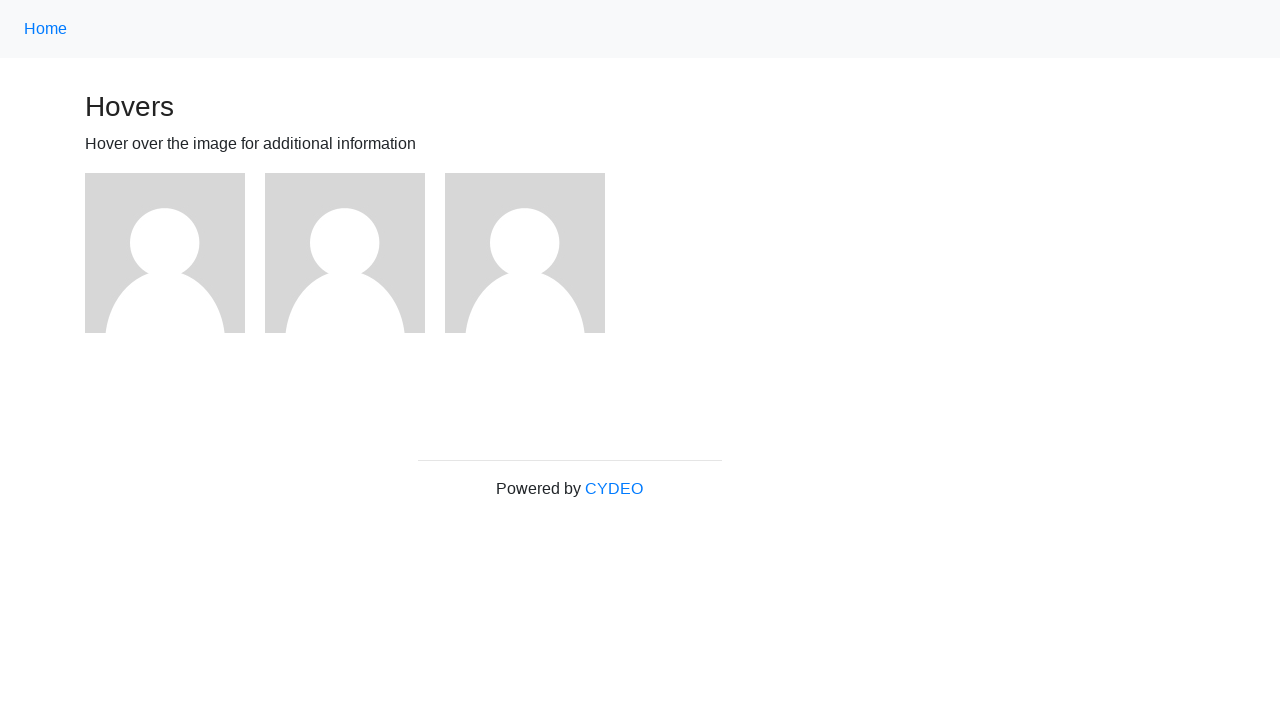

Hovered over the first image element at (165, 253) on img
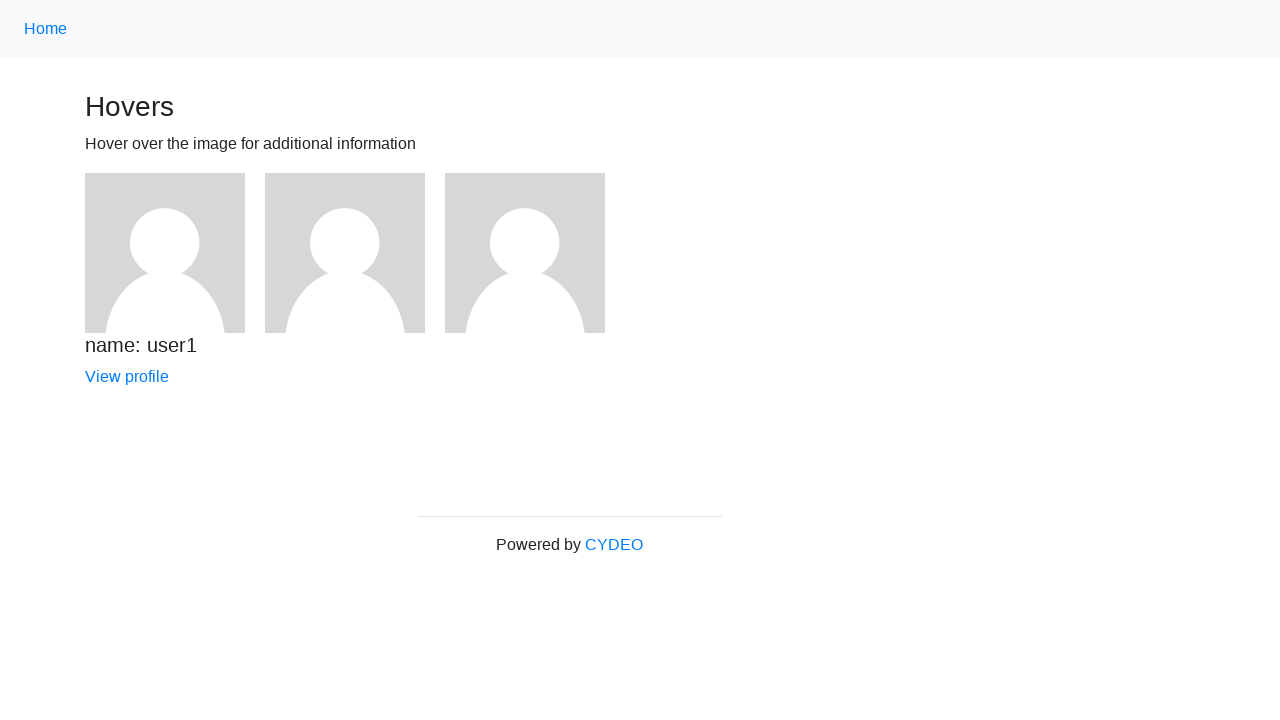

Hidden content became visible after hover
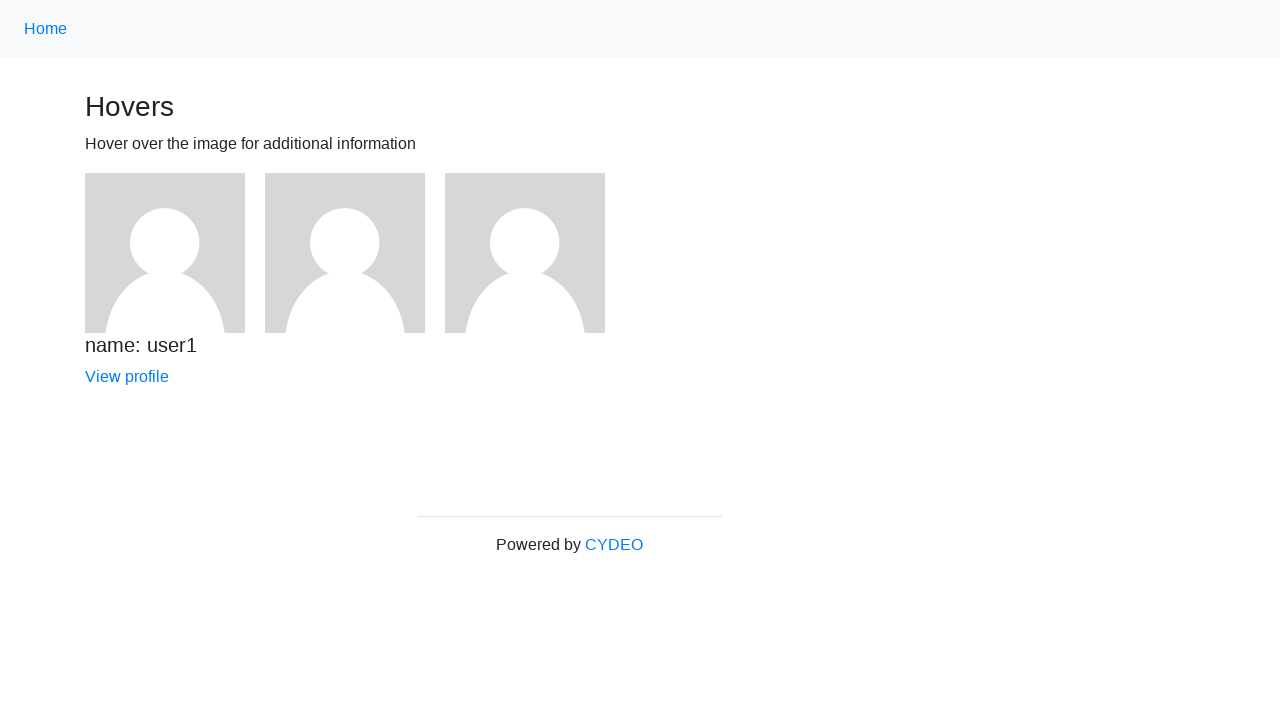

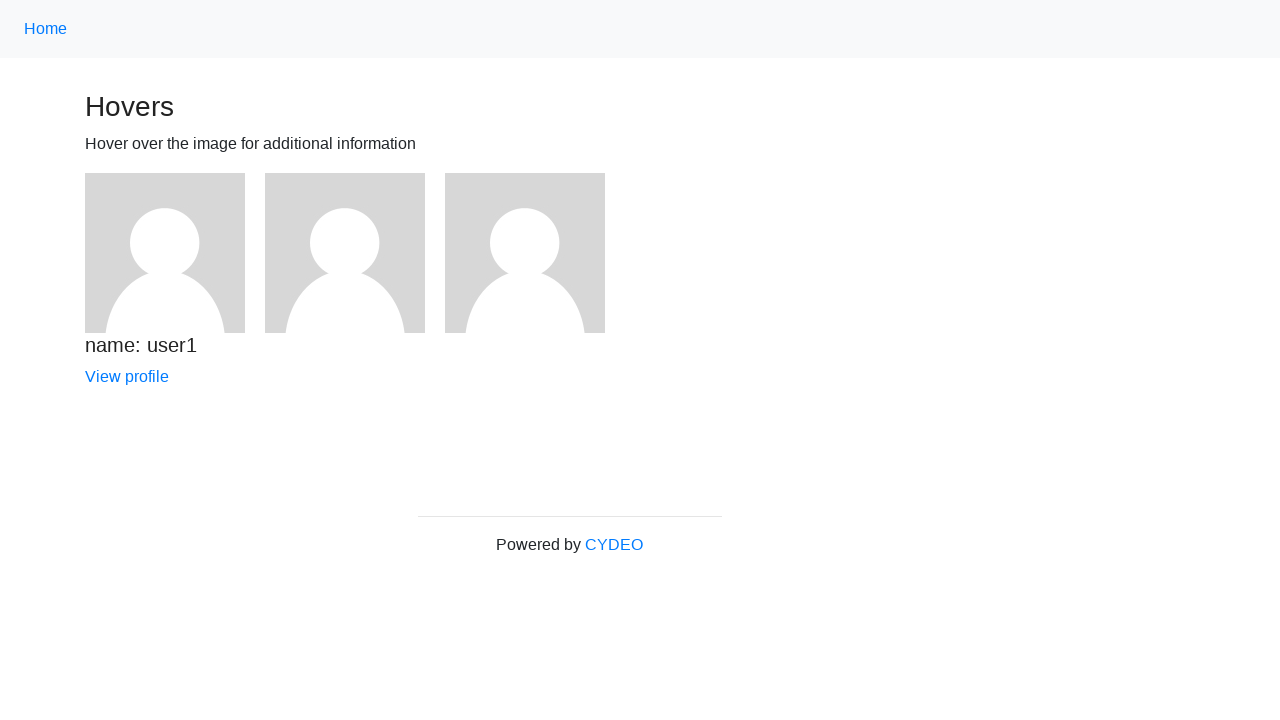